Tests the Shoes & Accessories dropdown menu functionality by clicking on it

Starting URL: https://www.jcpenney.com

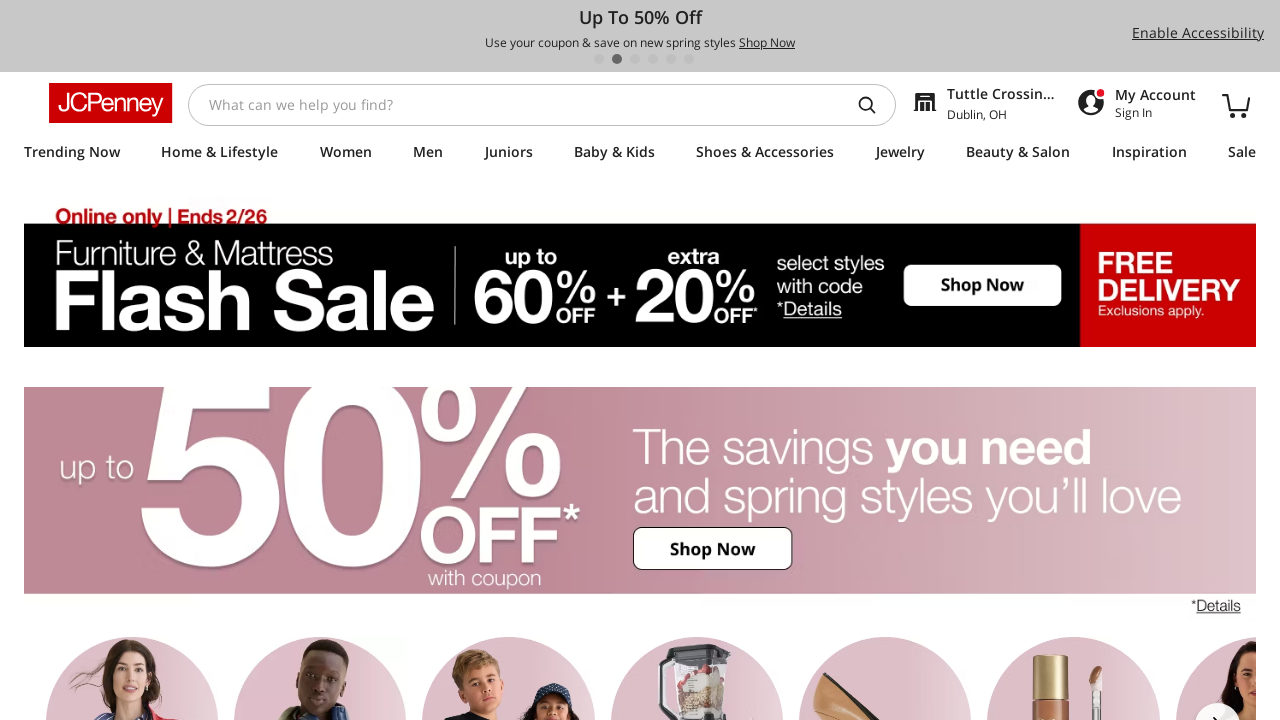

Navigated to JCPenney homepage
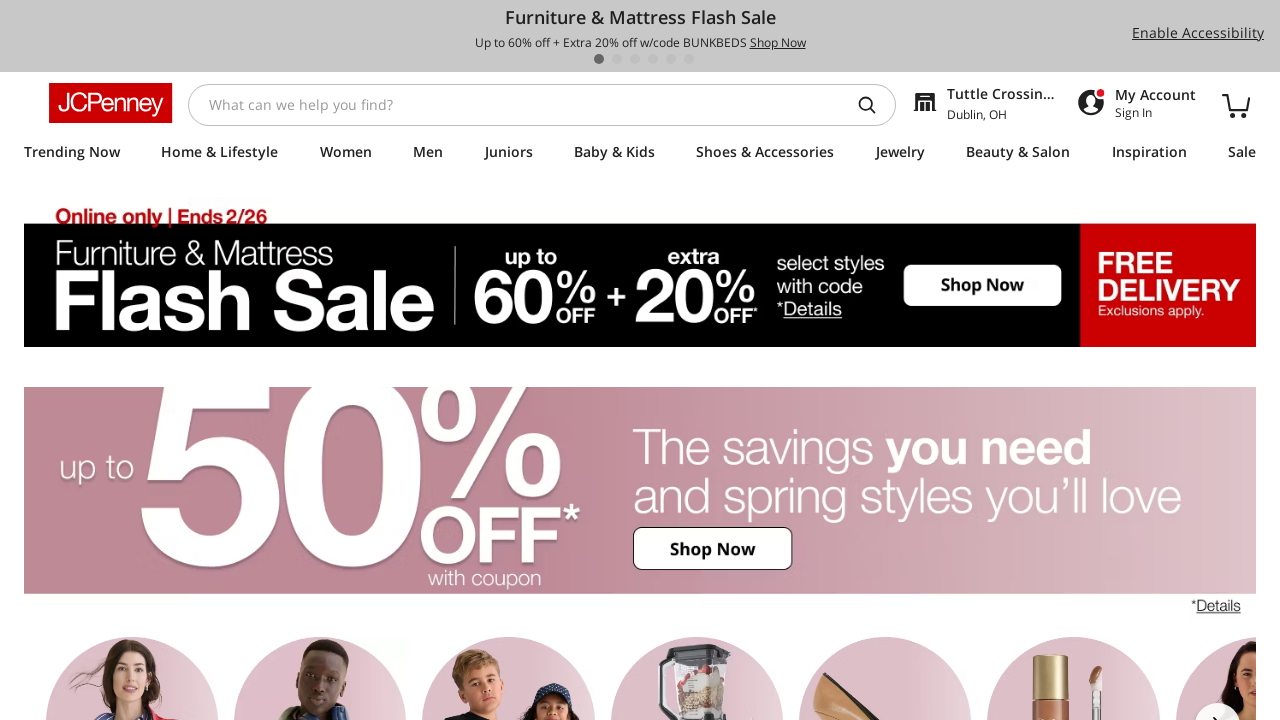

Clicked on Shoes & Accessories dropdown menu at (765, 155) on css=#subMenuLevel1 > li:nth-child(7) > div
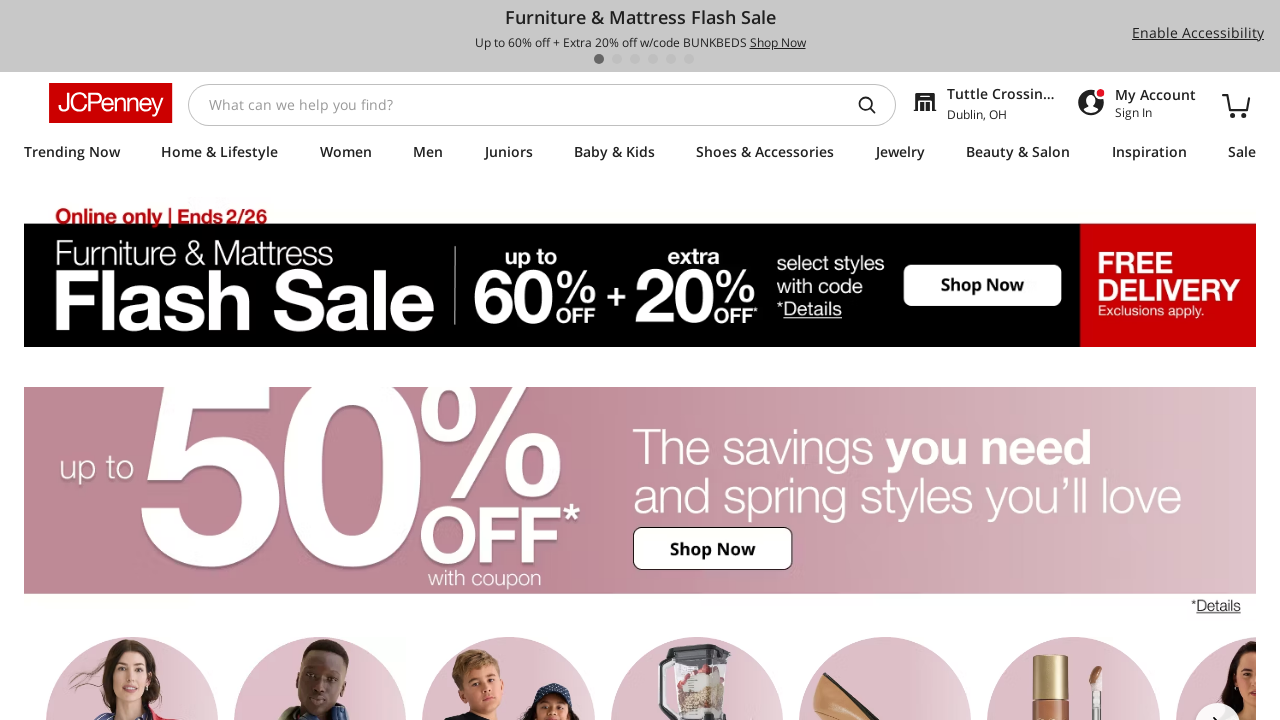

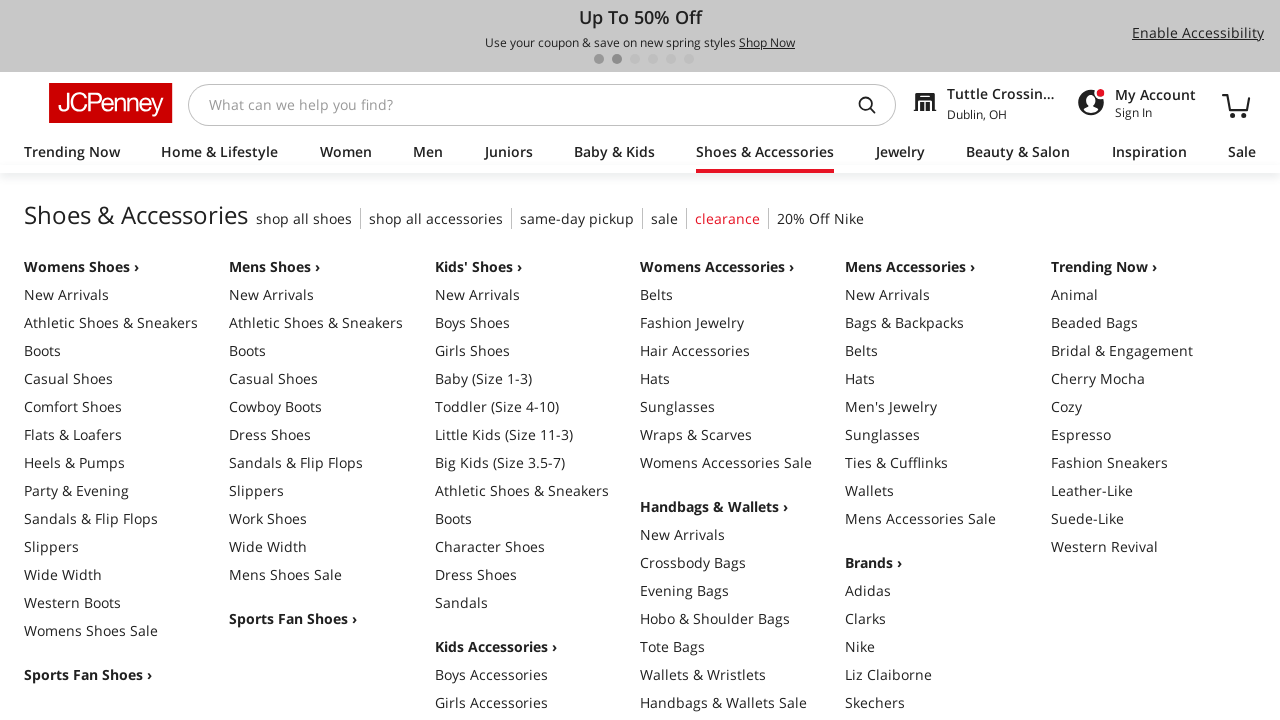